Tests the Hidden Layers challenge on UI Testing Playground by navigating to the page, clicking the green button, and then clicking the blue button to verify hidden layer behavior.

Starting URL: http://uitestingplayground.com

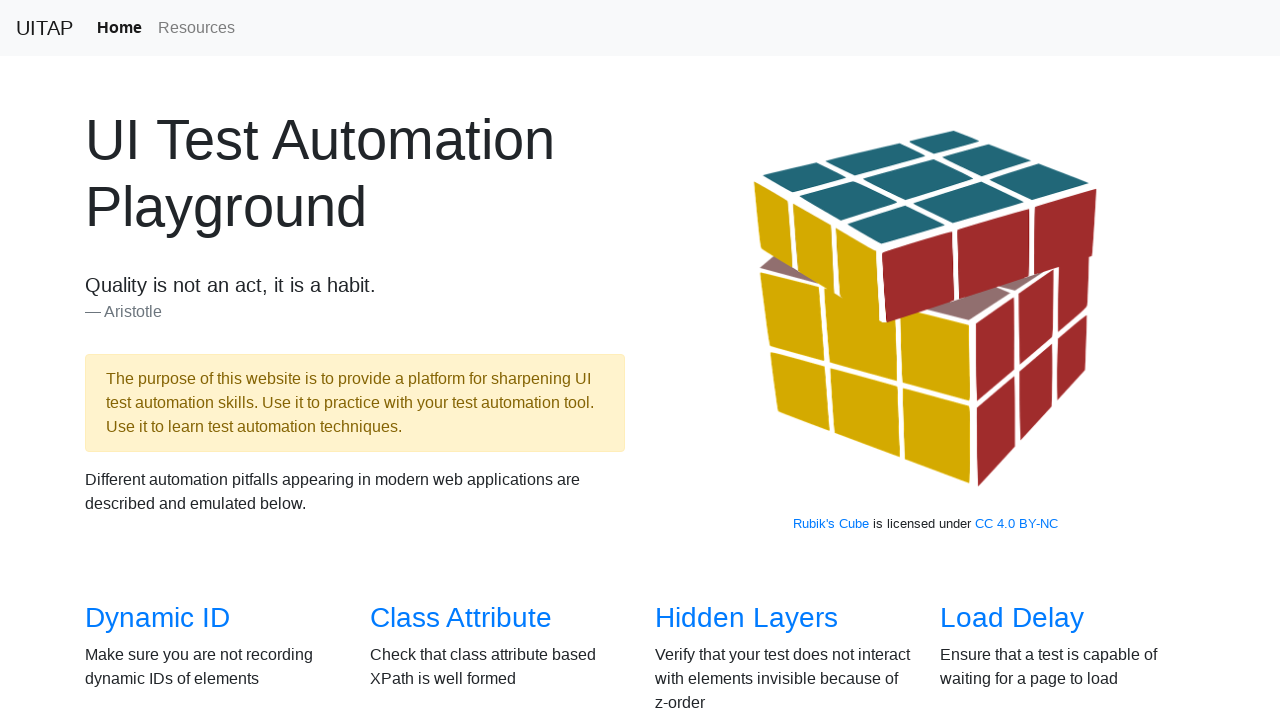

Clicked on Hidden Layers link to navigate to the challenge page at (746, 618) on text=Hidden Layers
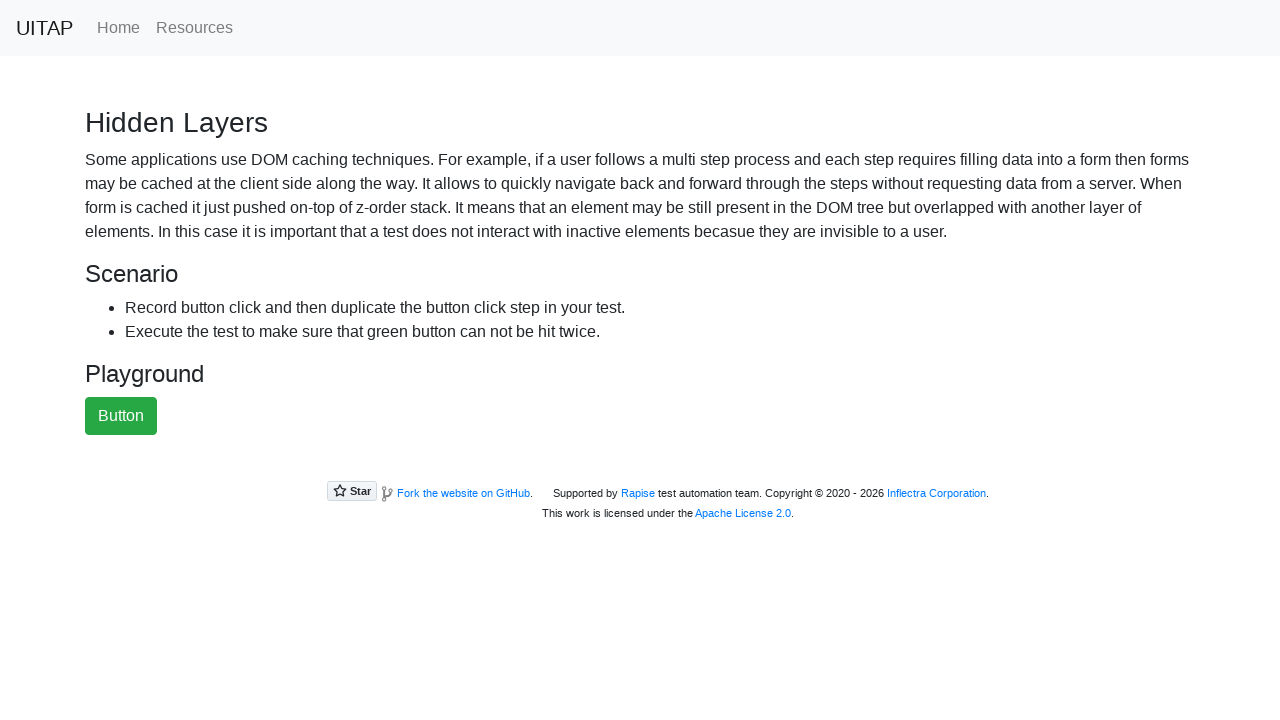

Clicked the green button at (121, 416) on #greenButton
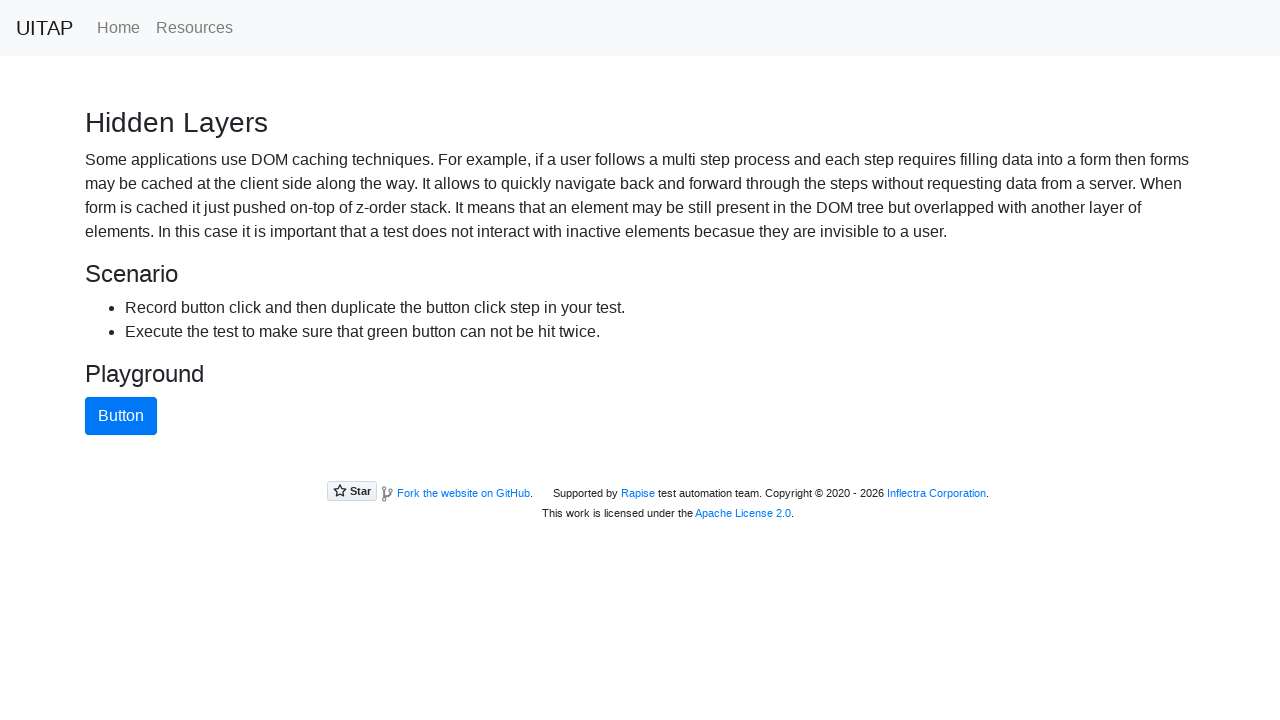

Clicked the blue button to verify hidden layer behavior at (121, 416) on #blueButton
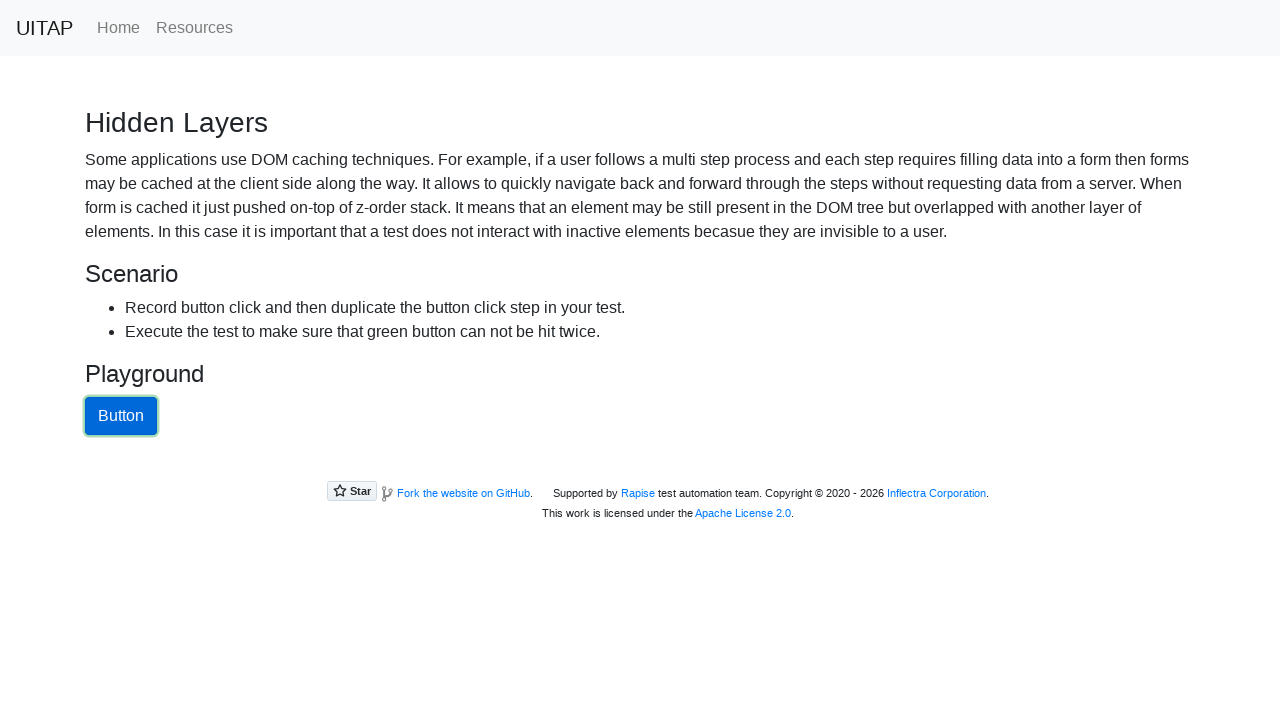

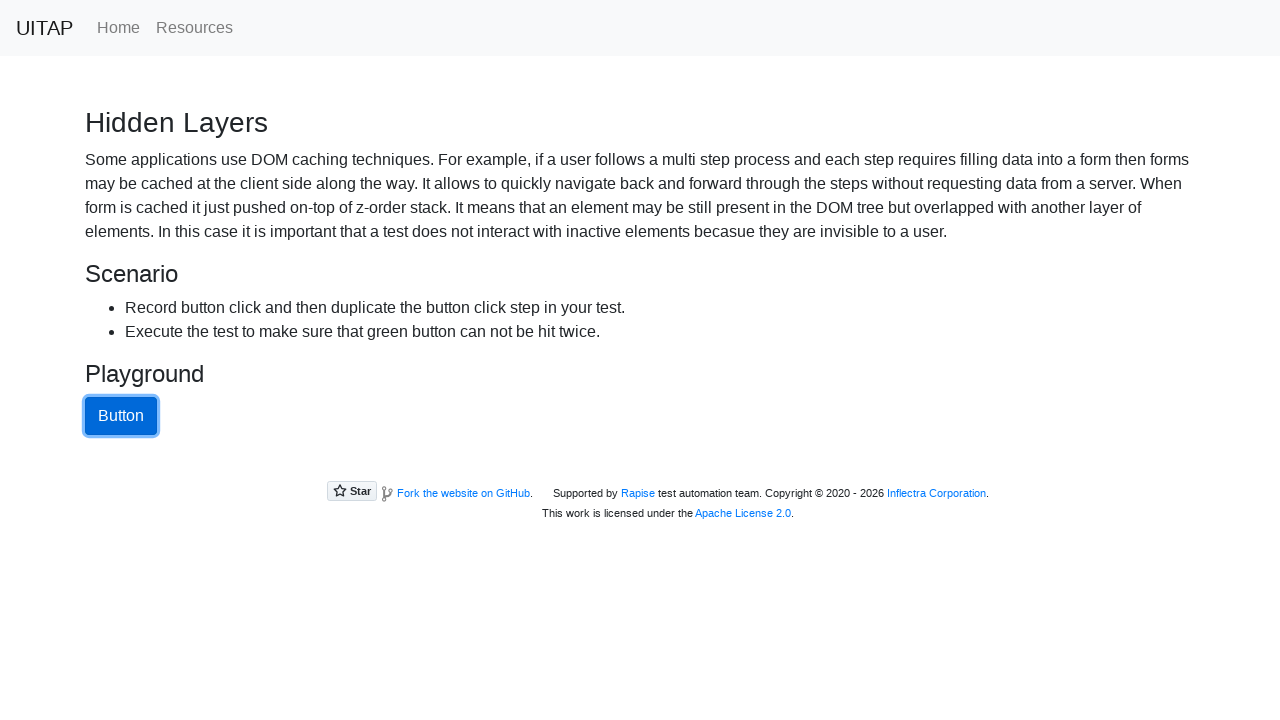